Opens a new browser window with a different URL, closes it, and switches back to the original window

Starting URL: http://training.skillo-bg.com:4200/posts/all

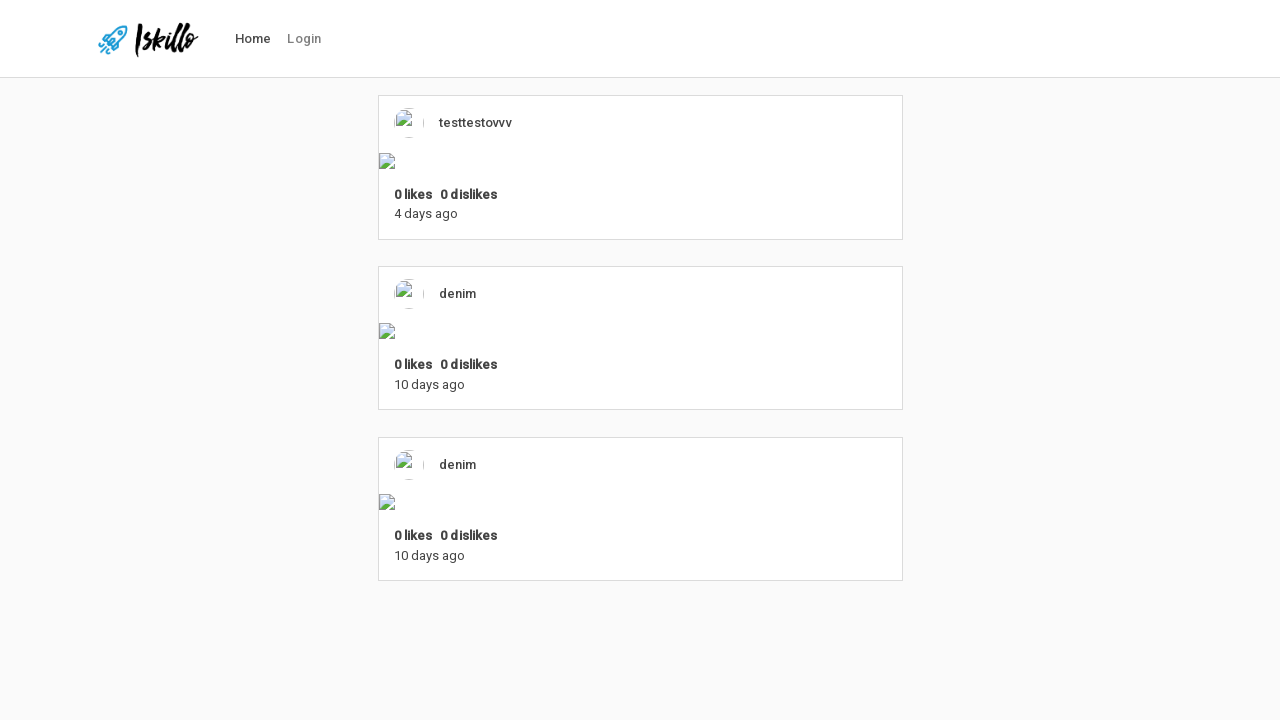

Stored reference to original page
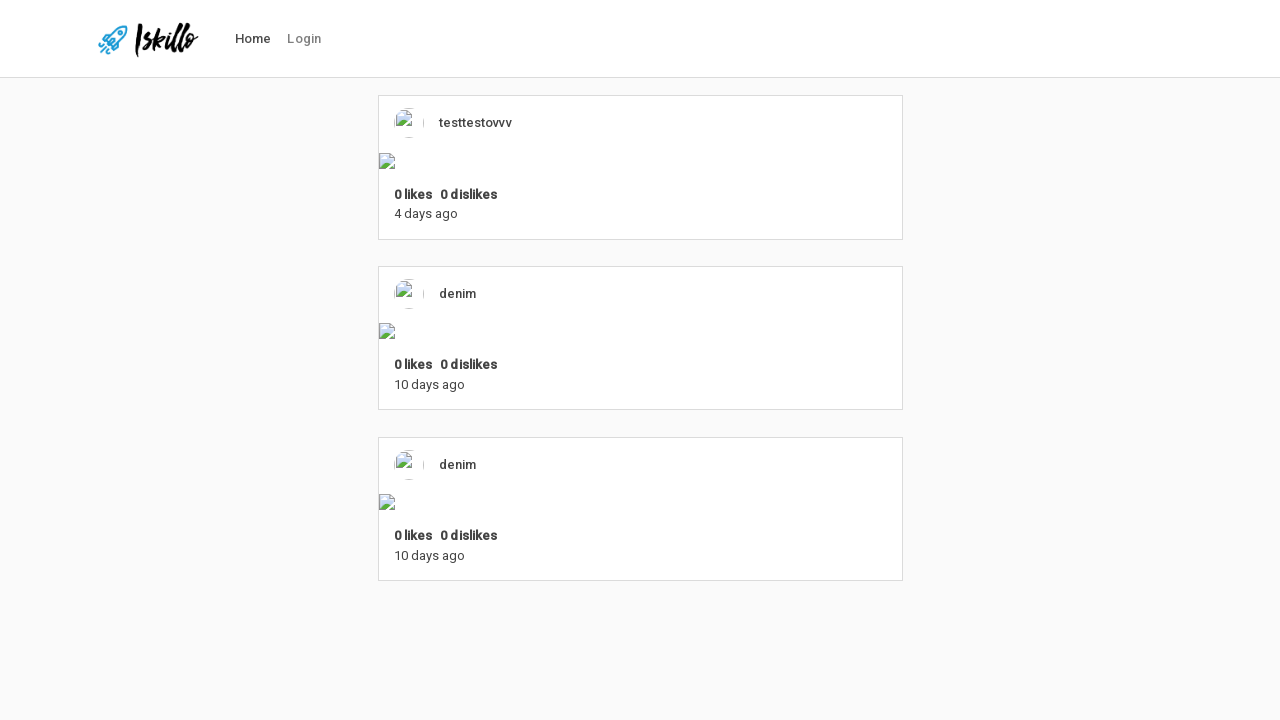

Opened new browser window
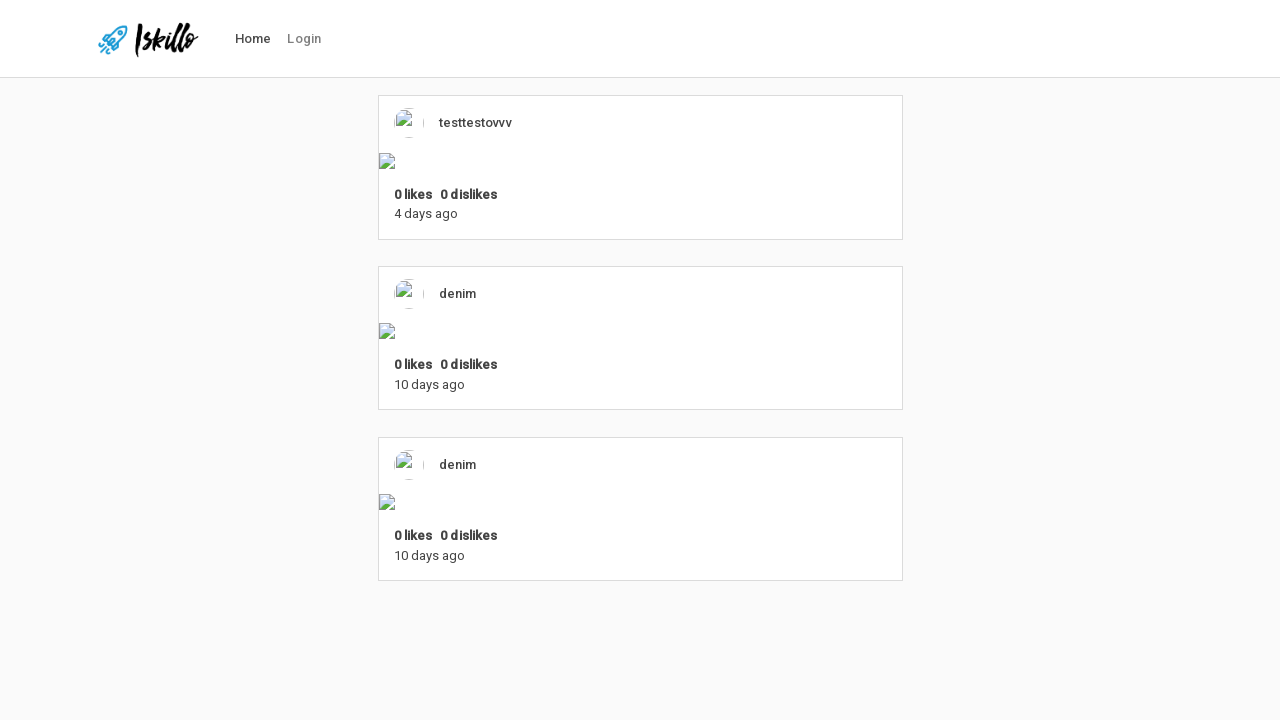

Navigated new window to login page
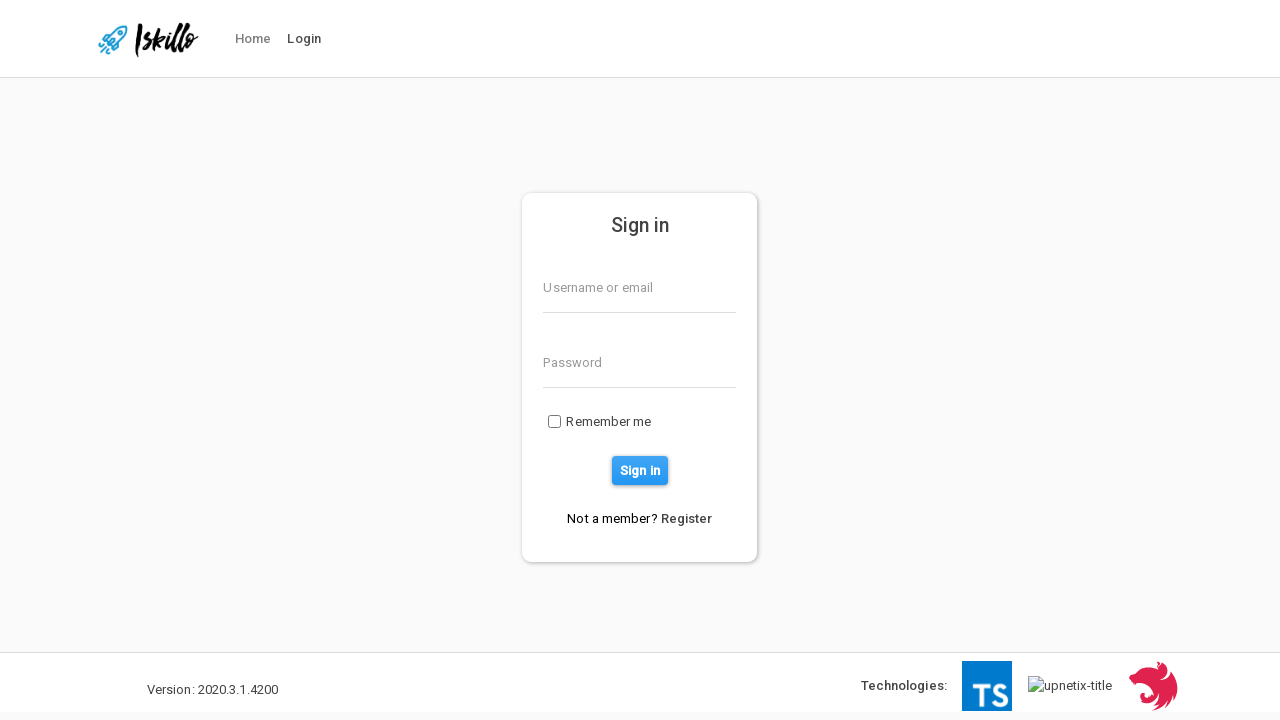

Closed the new browser window
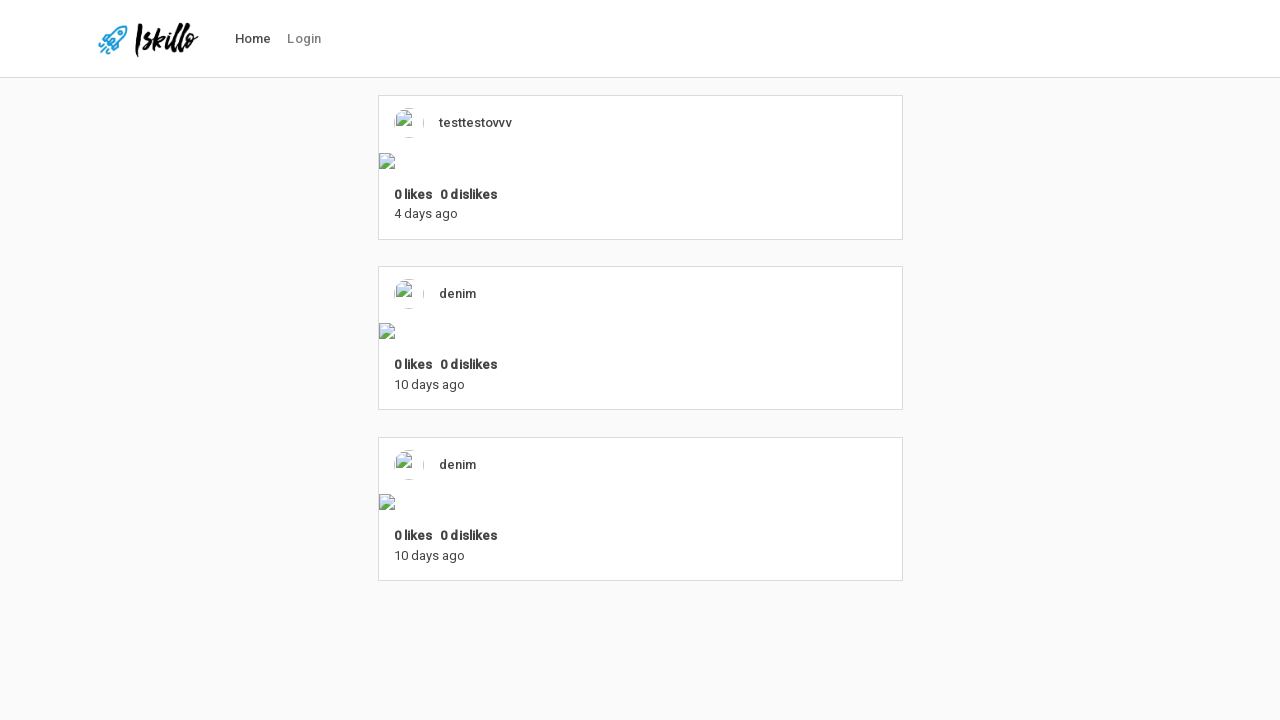

Switched back to original window and printed its URL
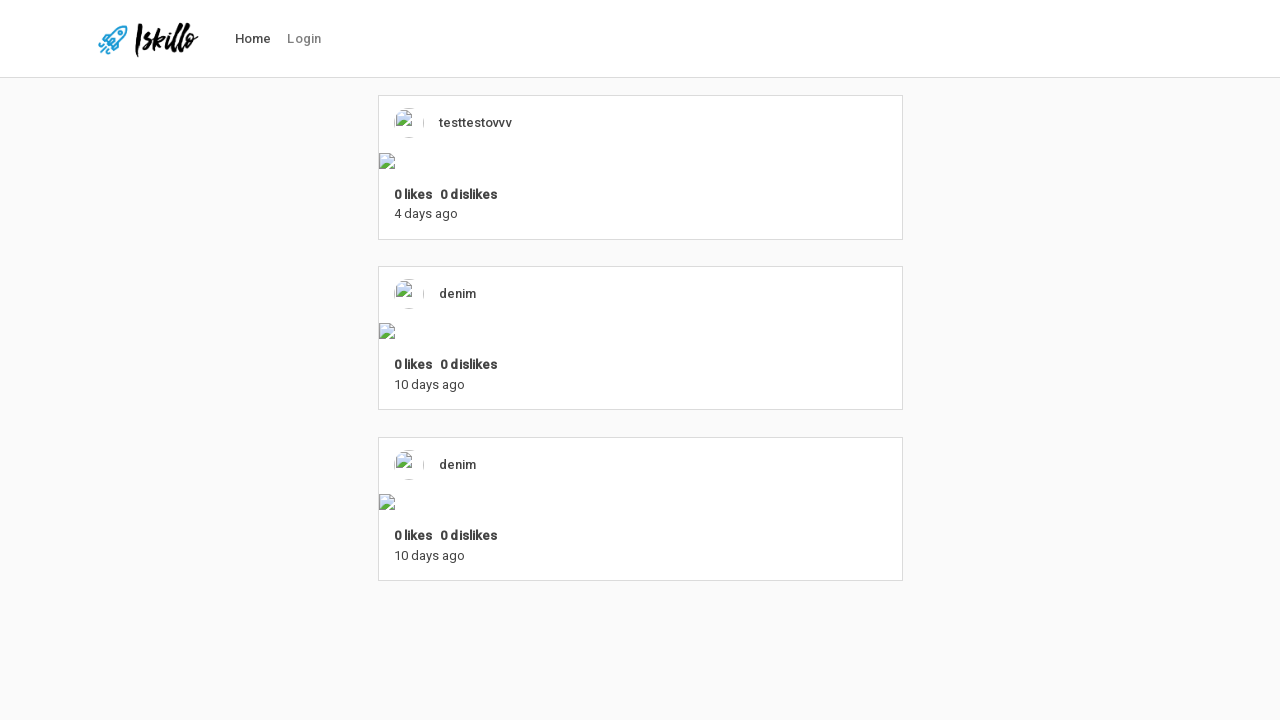

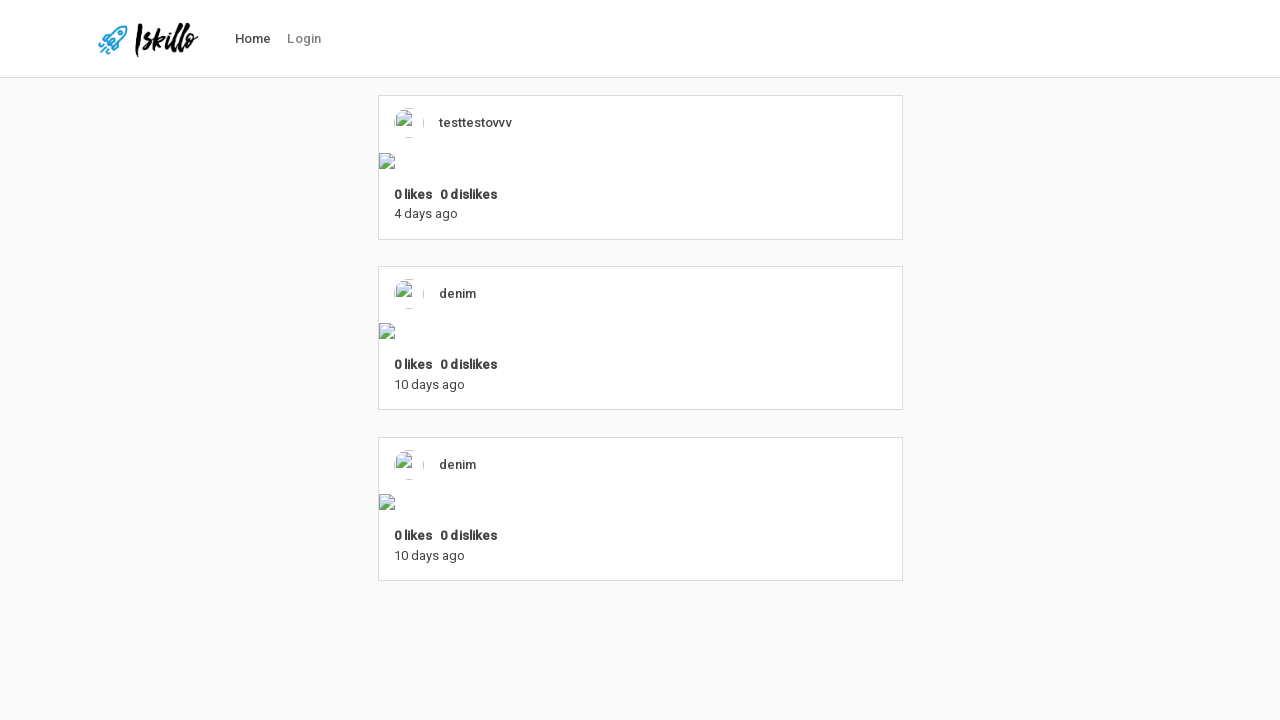